Navigates to Flipkart homepage and waits for the page to load

Starting URL: https://www.flipkart.com/

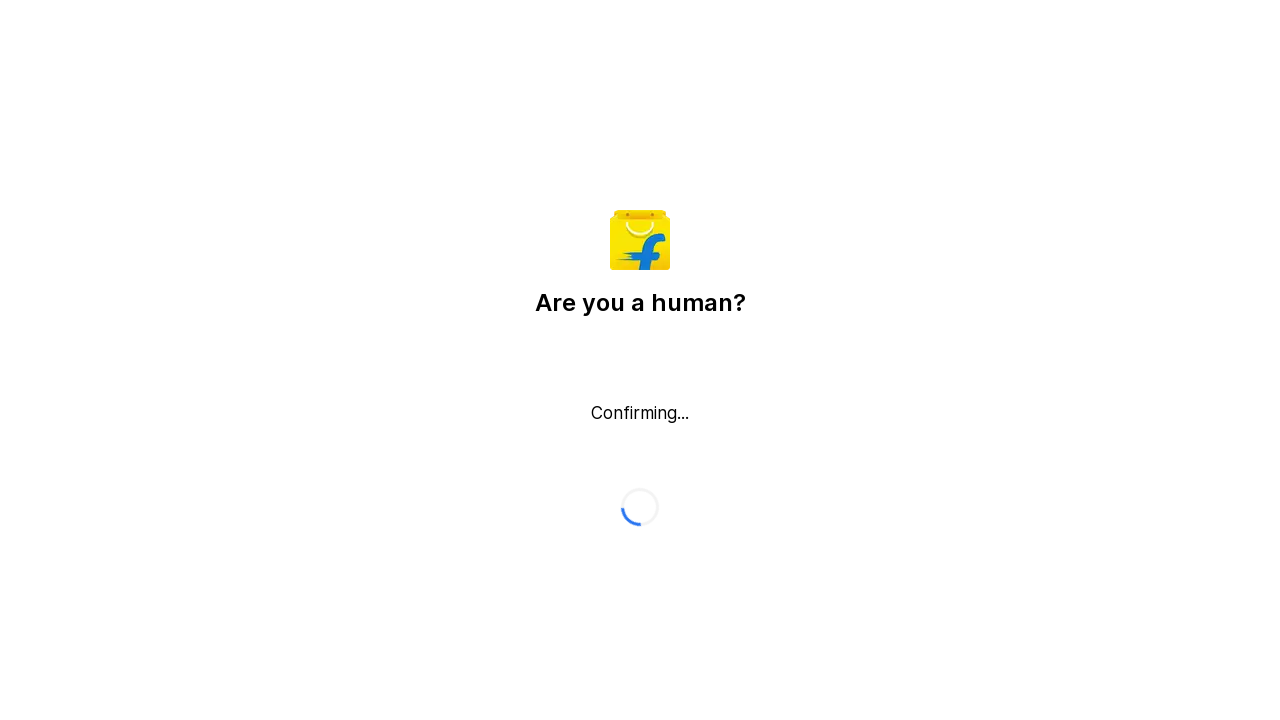

Navigated to Flipkart homepage
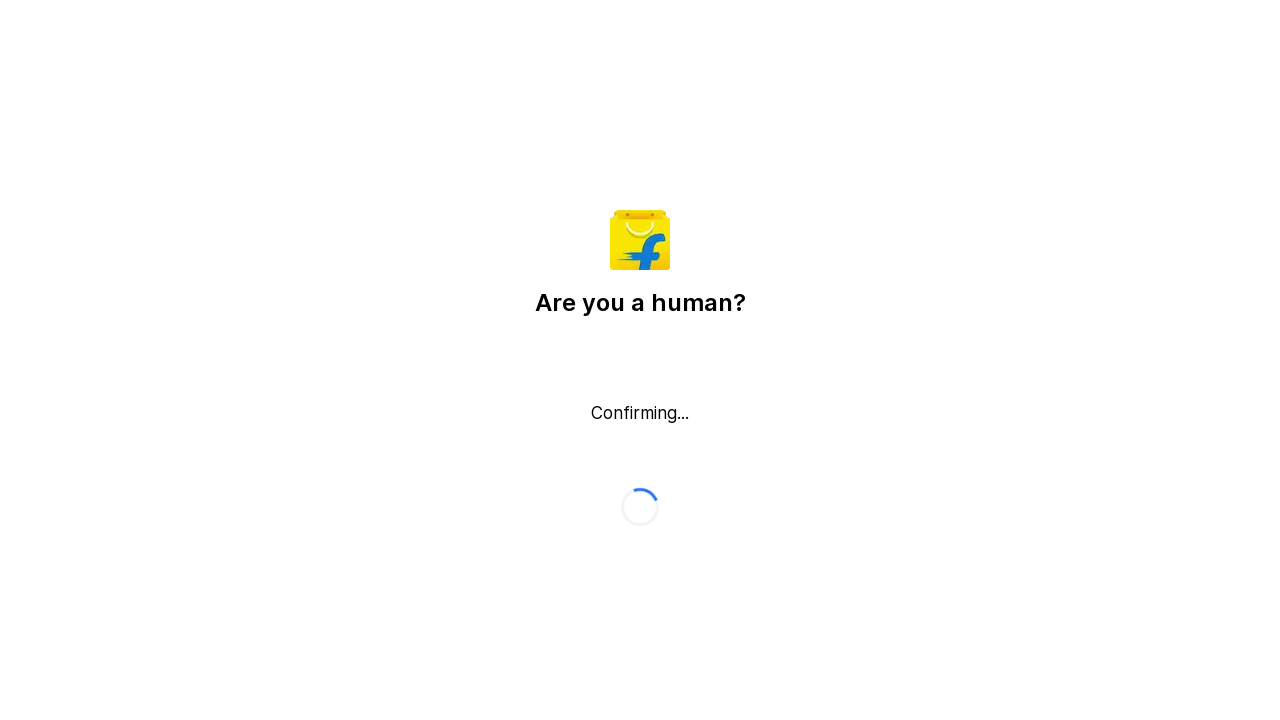

Page loaded - DOM content ready
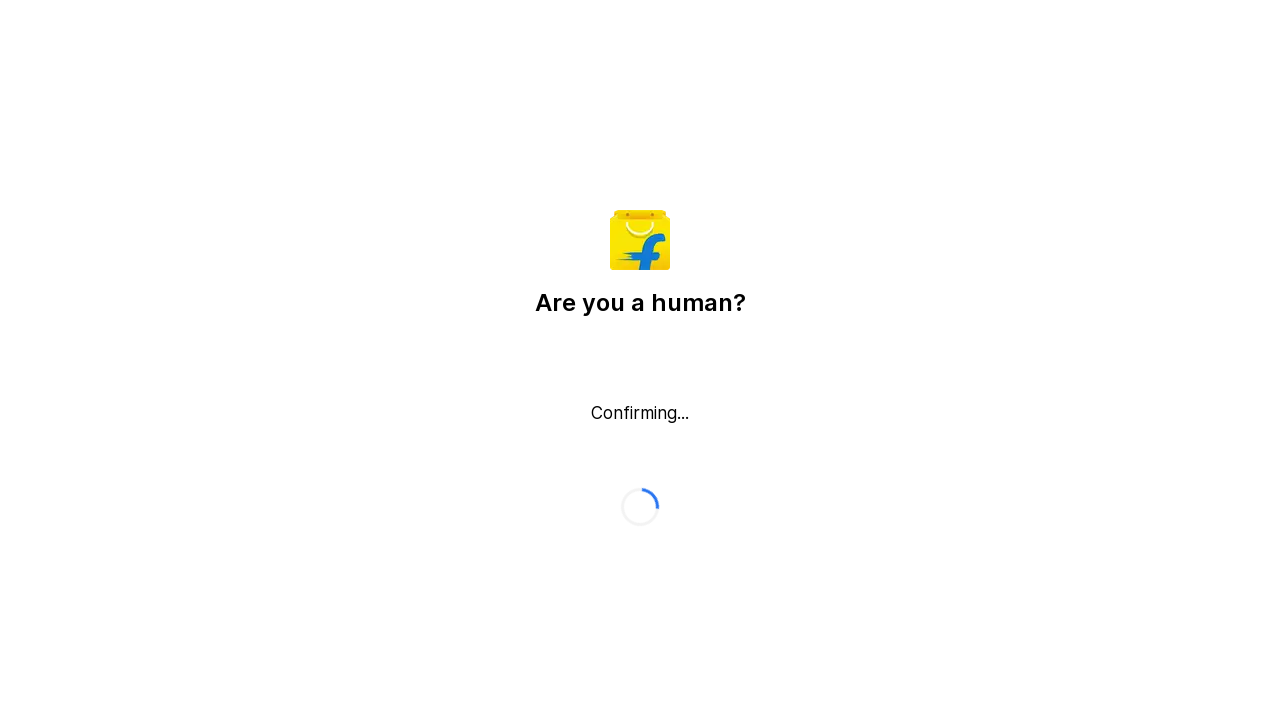

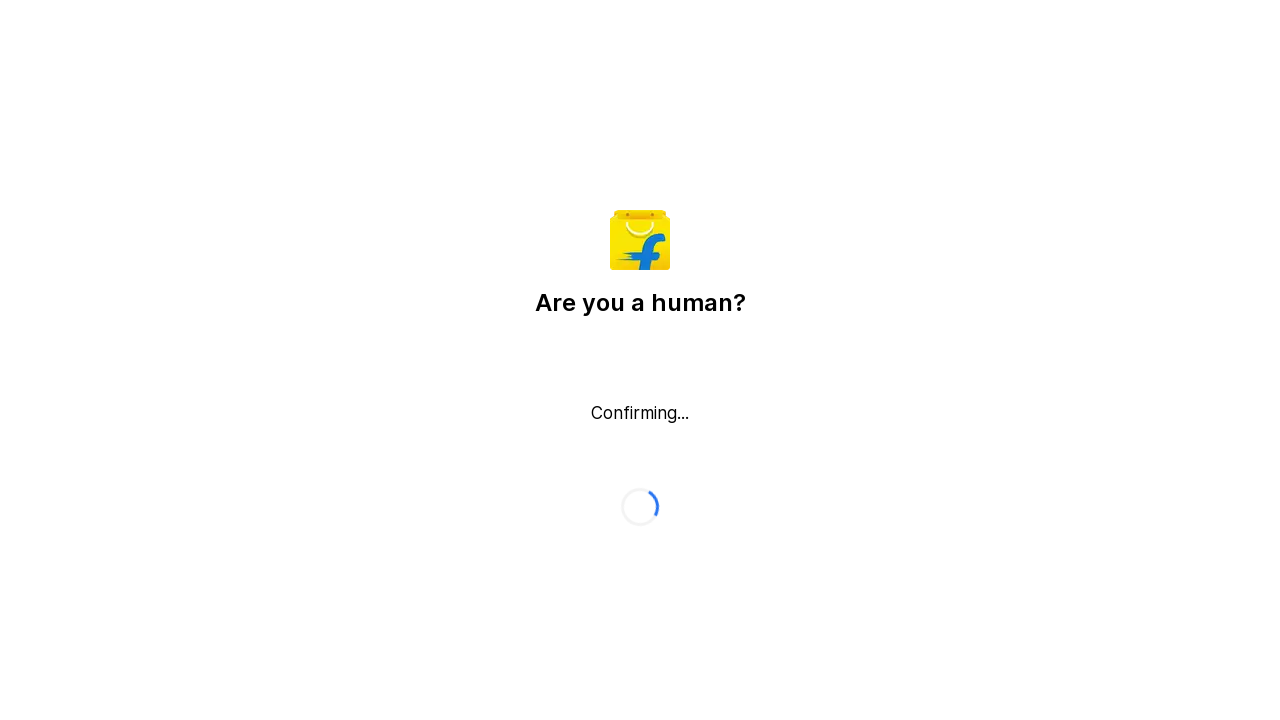